Tests scrolling functionality on a page and within a table, then verifies that the sum of values in a table column matches the displayed total

Starting URL: https://rahulshettyacademy.com/AutomationPractice/

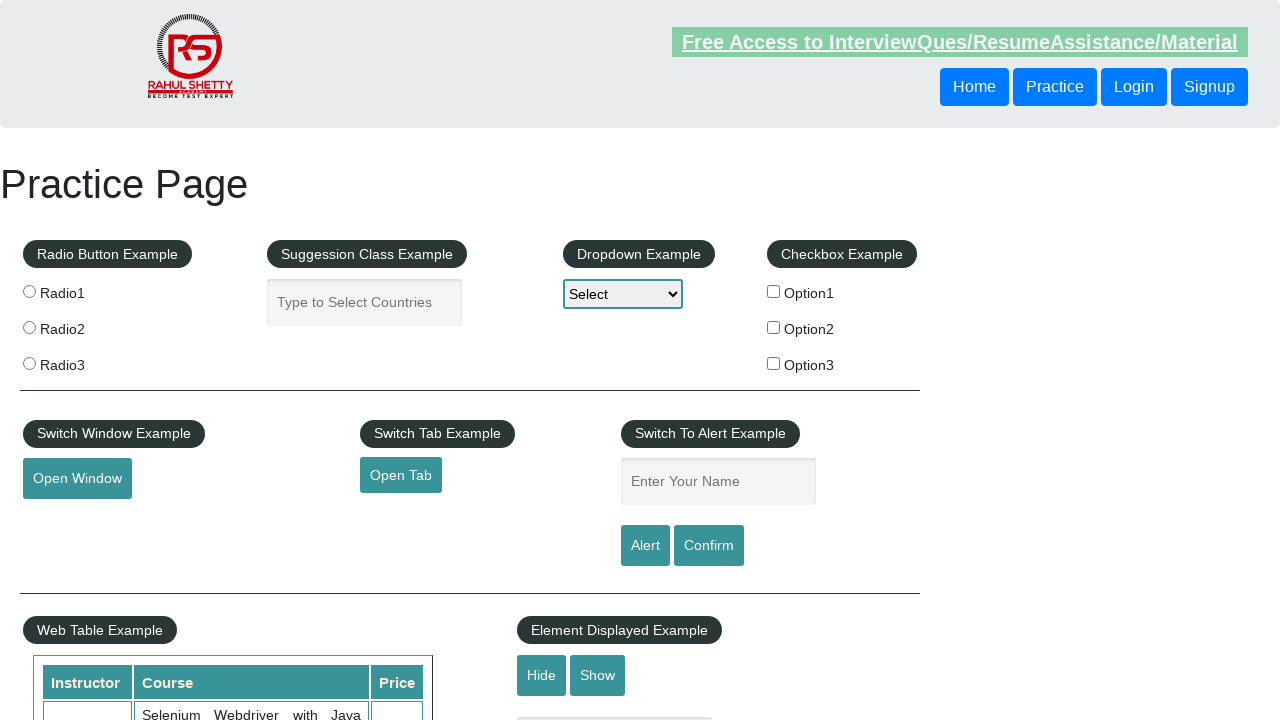

Scrolled down main page by 500 pixels
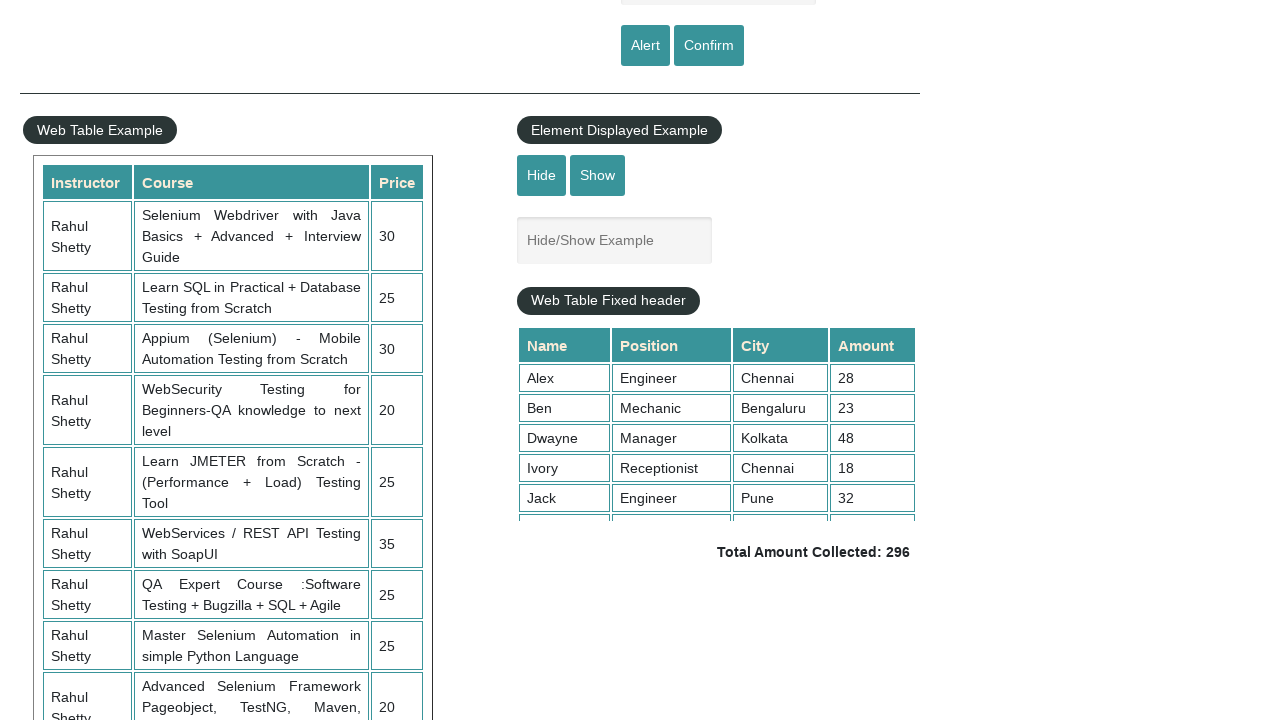

Waited 4 seconds for scroll to complete
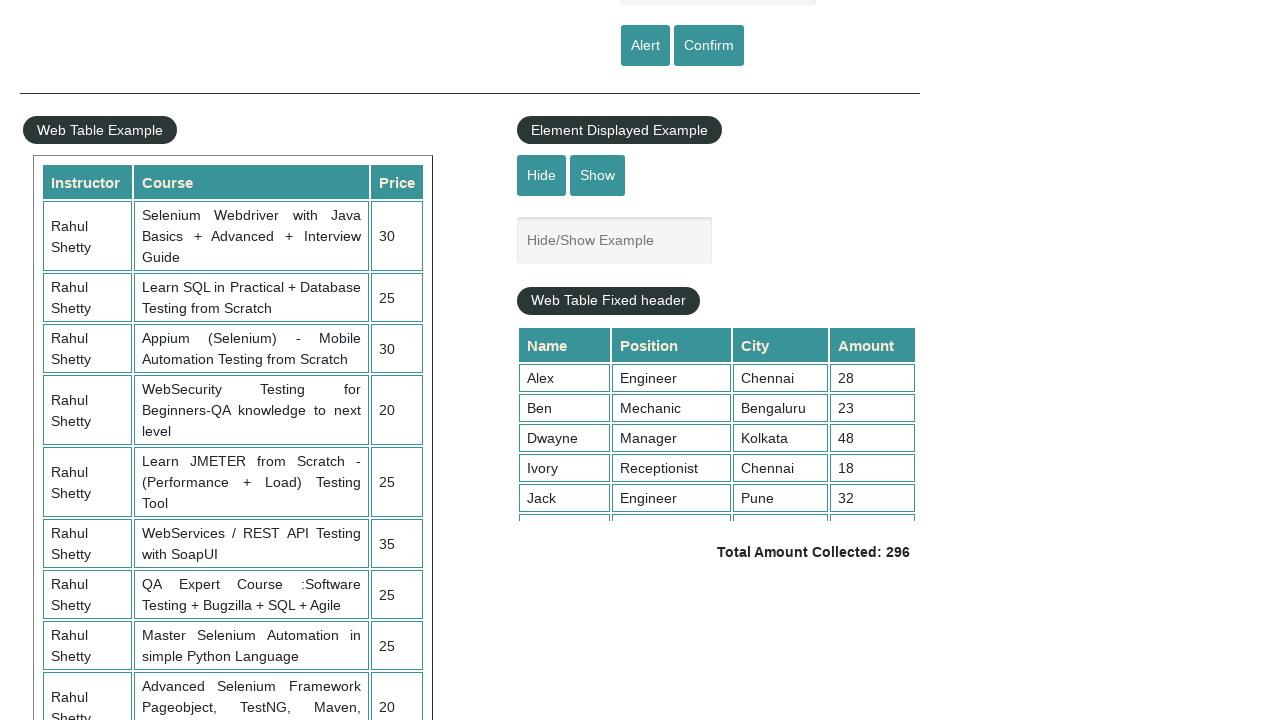

Scrolled within fixed table to bottom
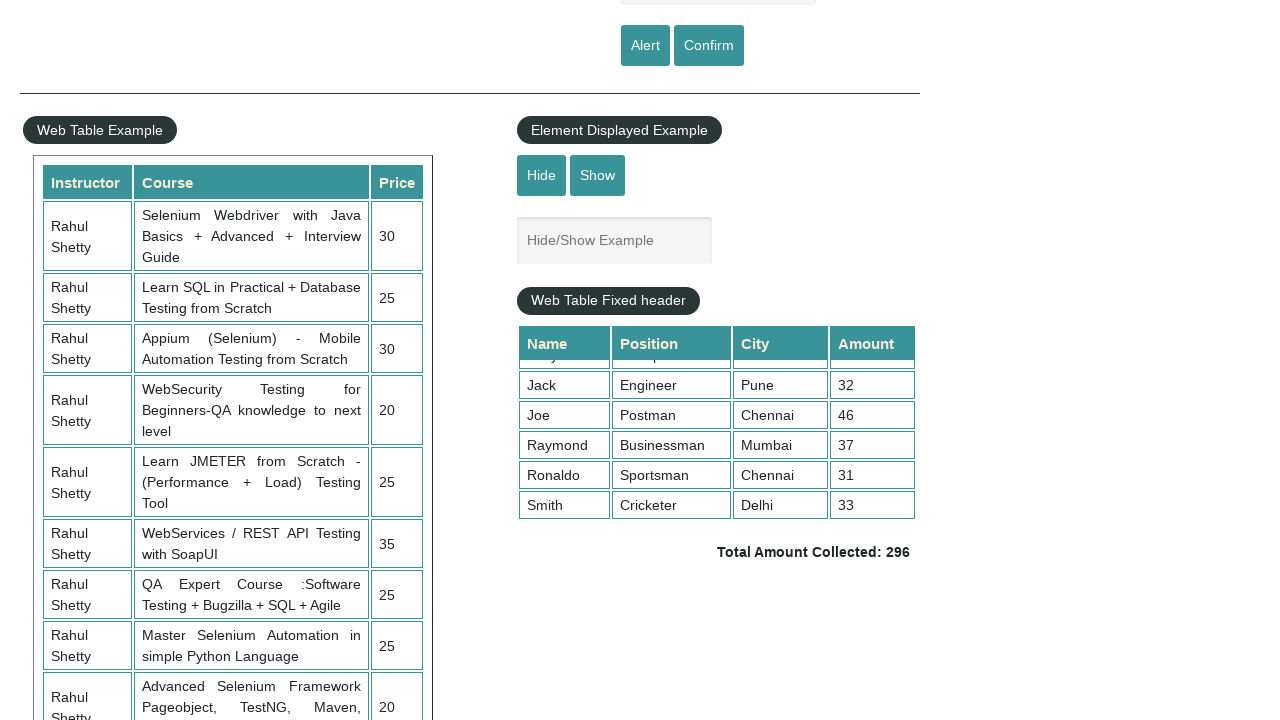

Retrieved all amount values from 4th column of table
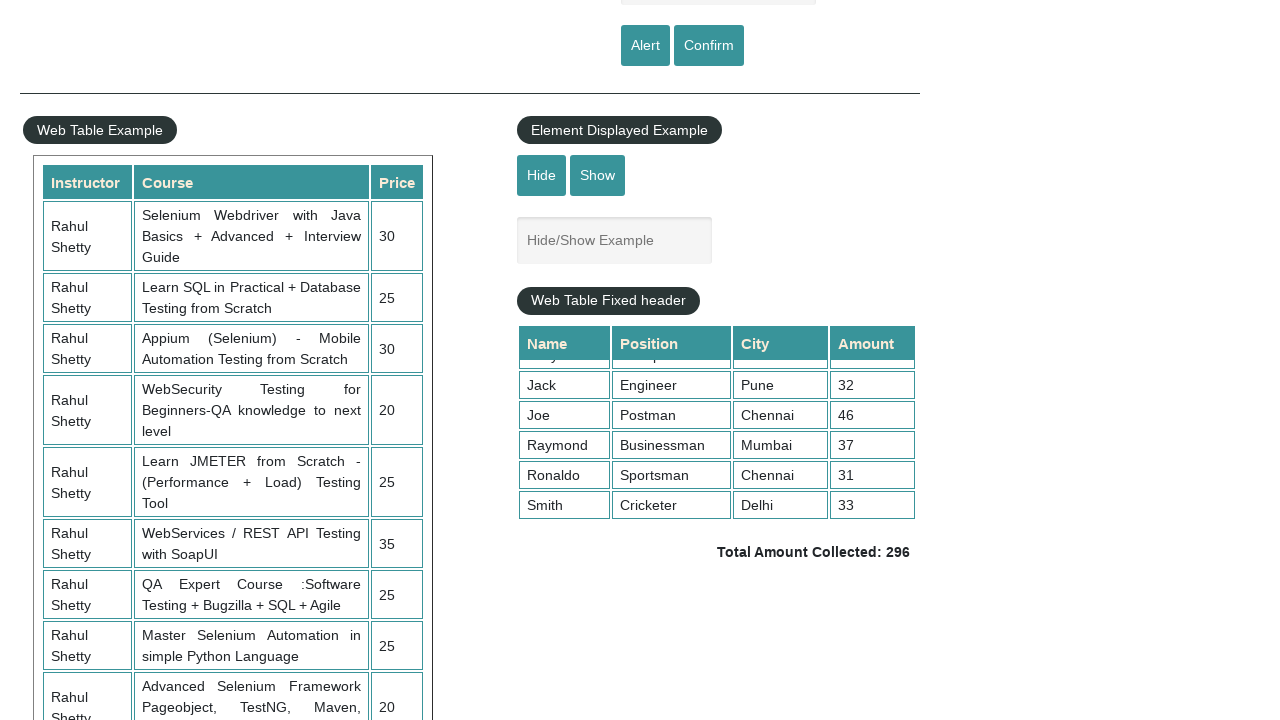

Calculated sum of all table amounts: 296
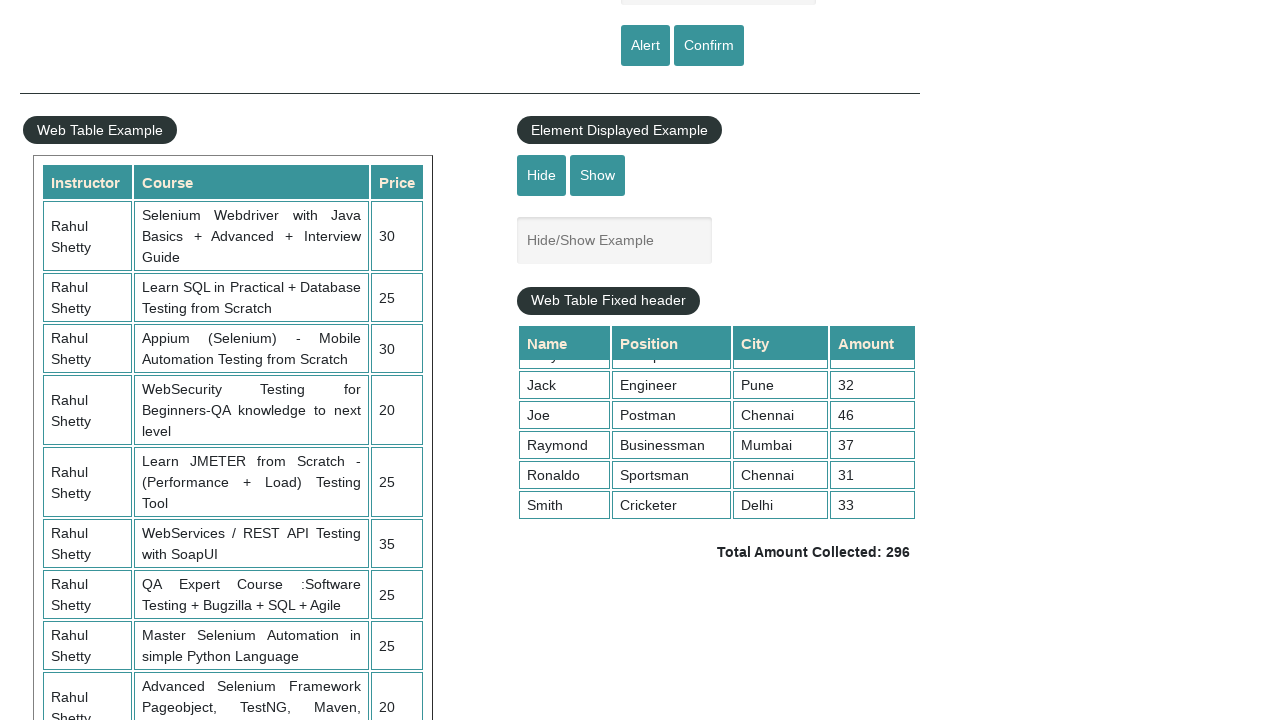

Retrieved displayed total amount text
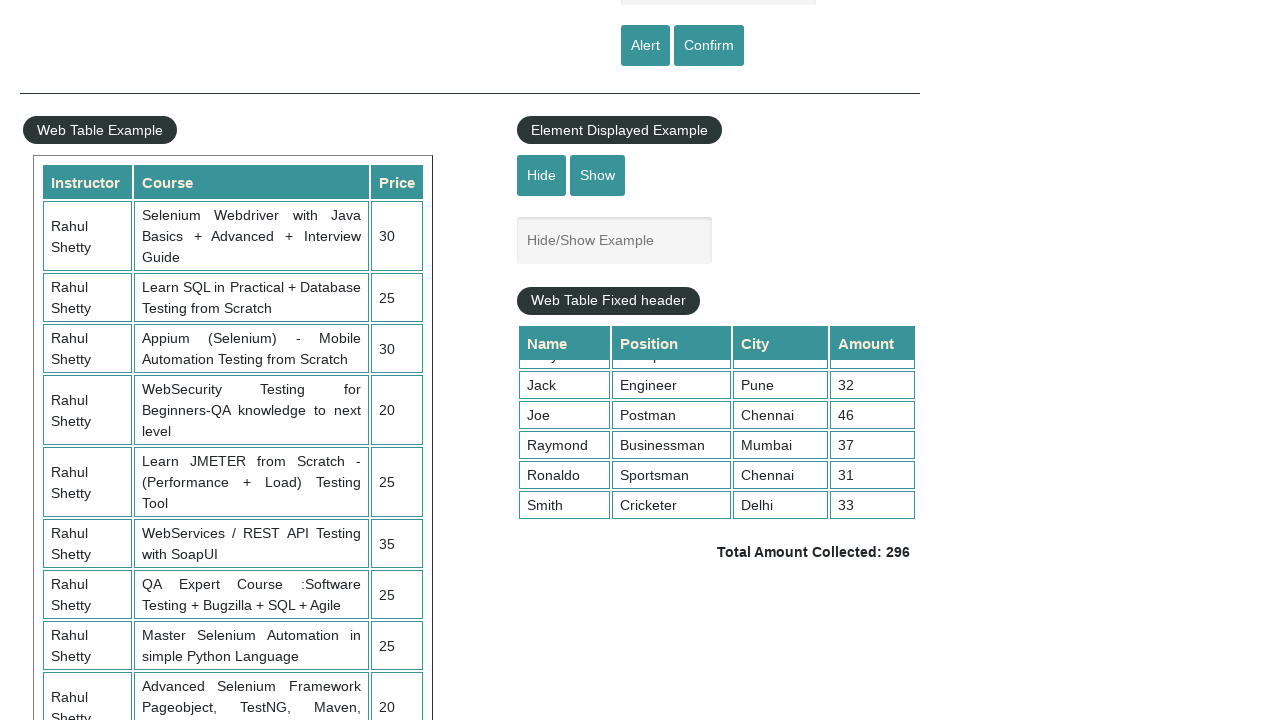

Extracted displayed total from text: 296
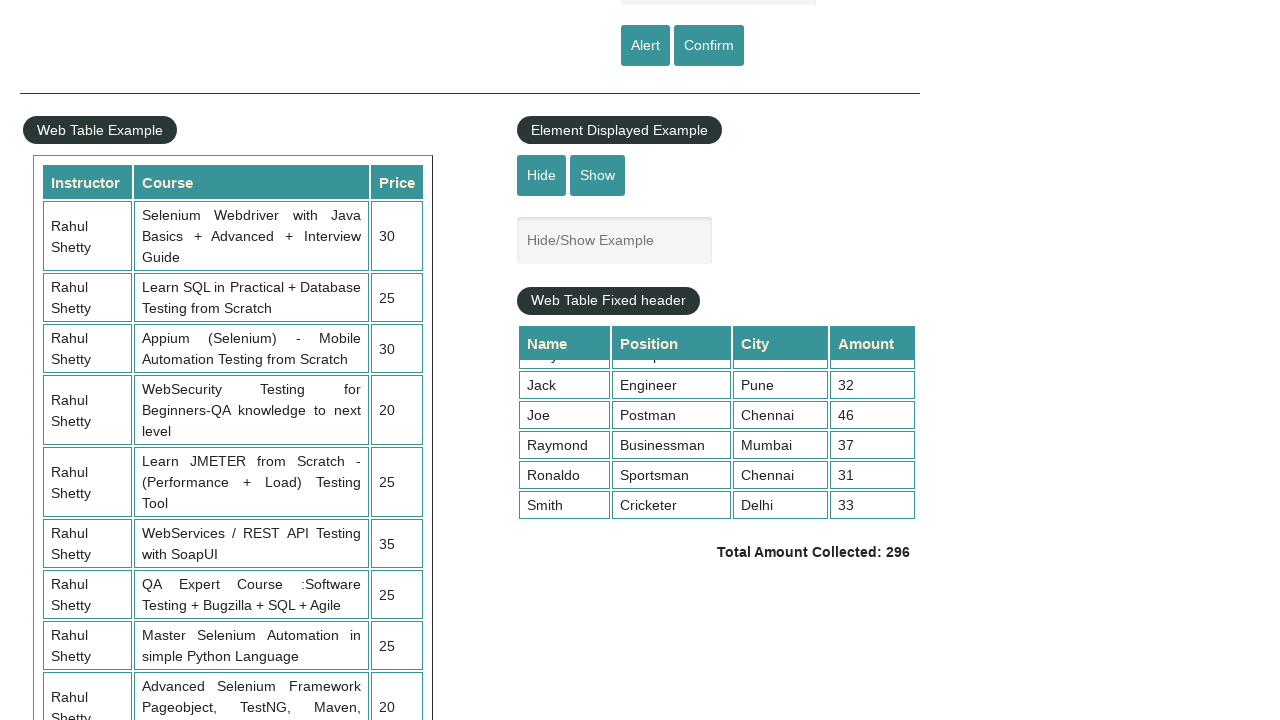

Verified that calculated sum (296) matches displayed total (296)
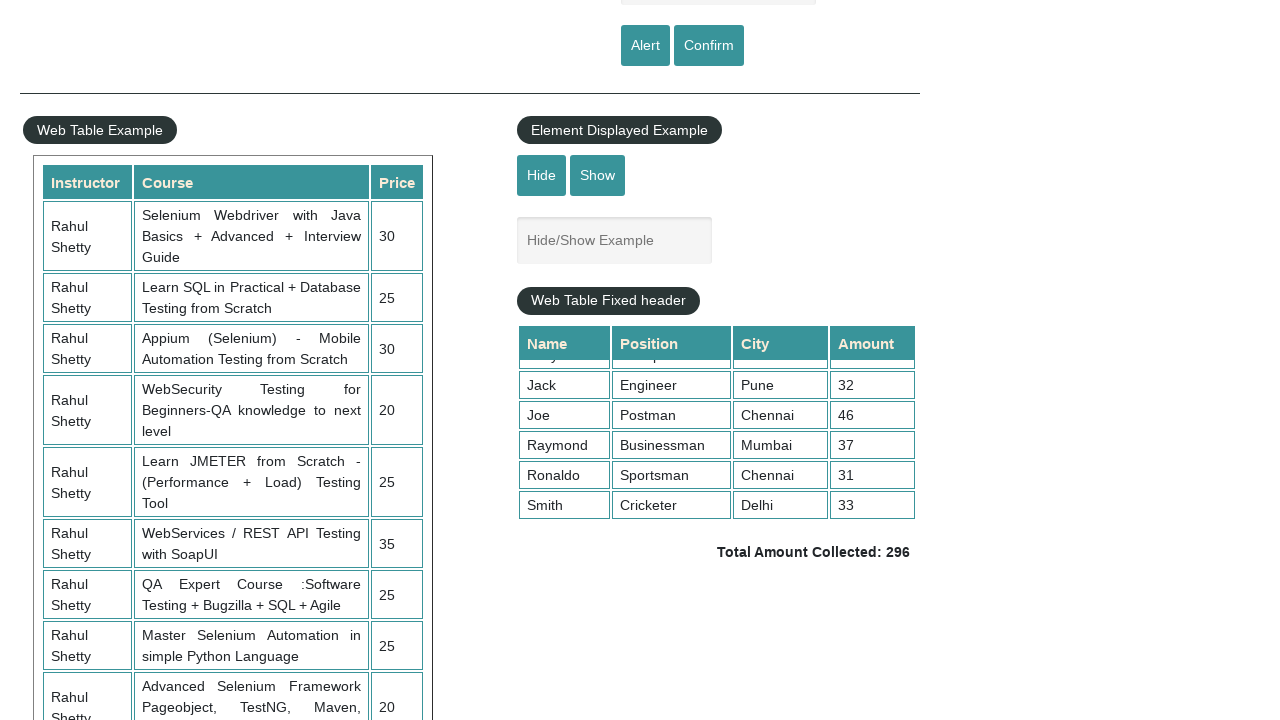

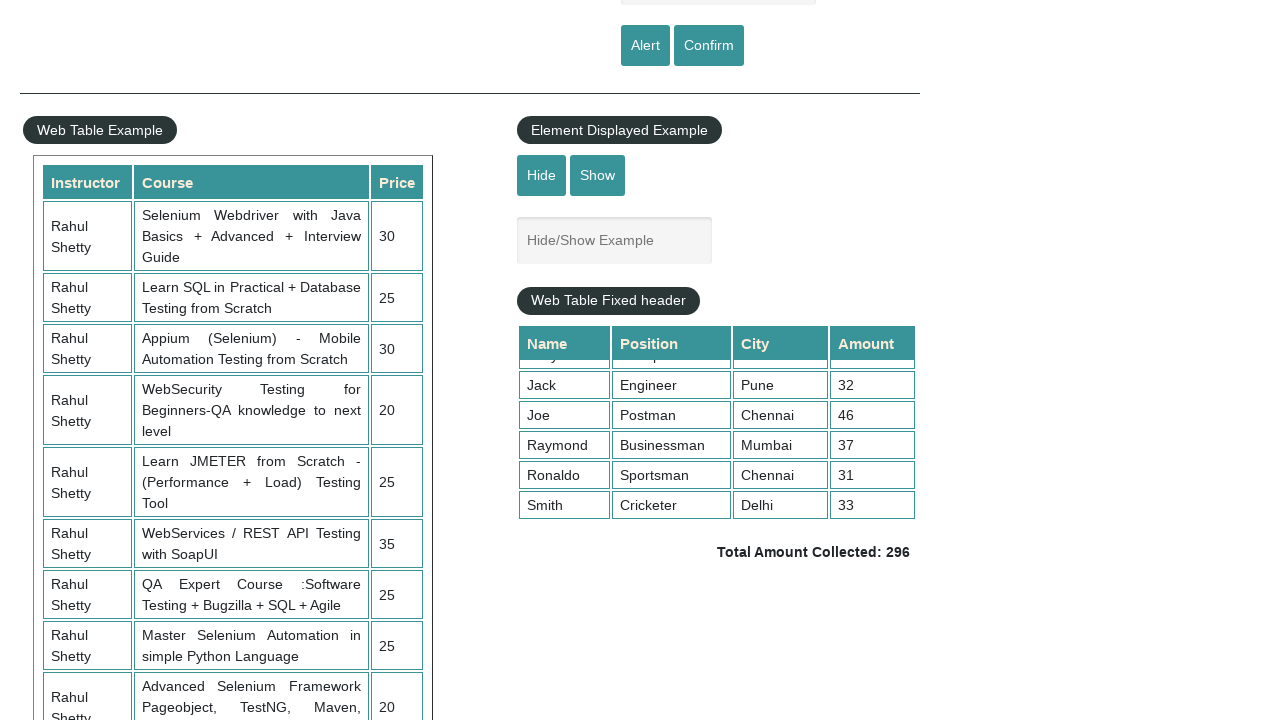